Tests keyboard operations (copy/paste) on a registration form by typing text in the first name field, selecting all with Ctrl+A, copying with Ctrl+C, and pasting into the last name field with Ctrl+V.

Starting URL: http://demo.automationtesting.in/Register.html

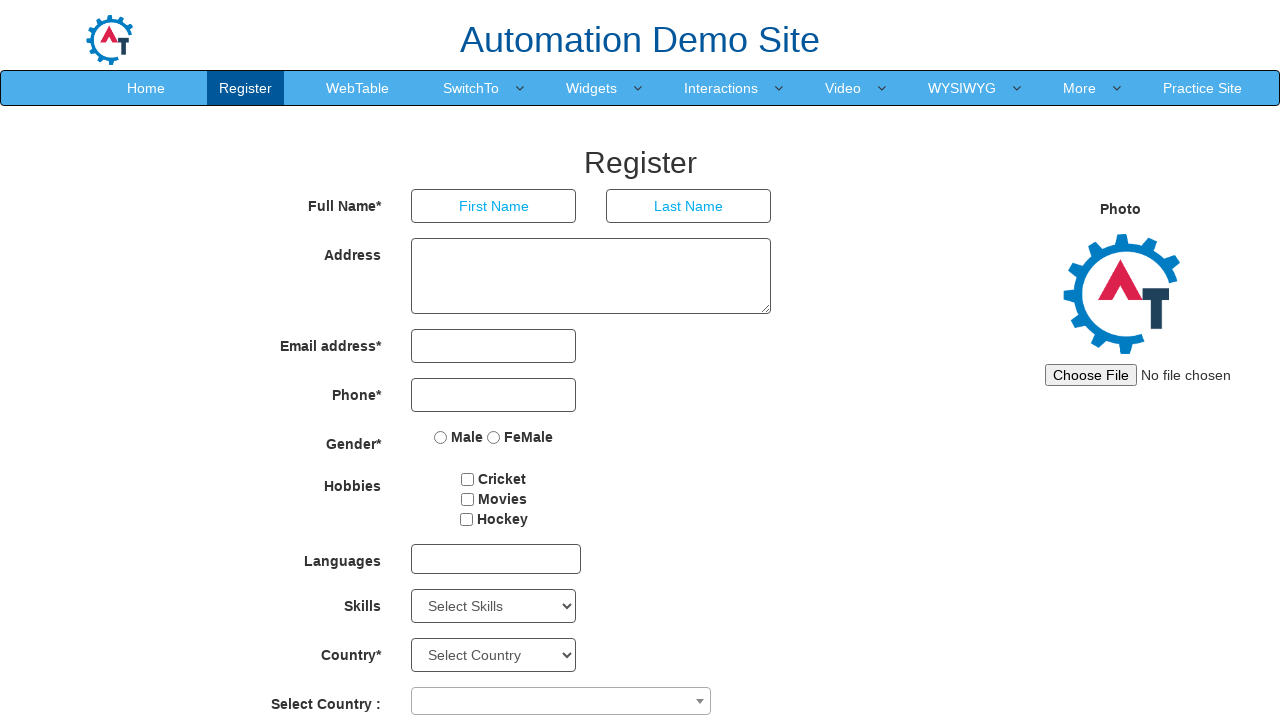

Filled first name field with 'admin' on input[placeholder='First Name']
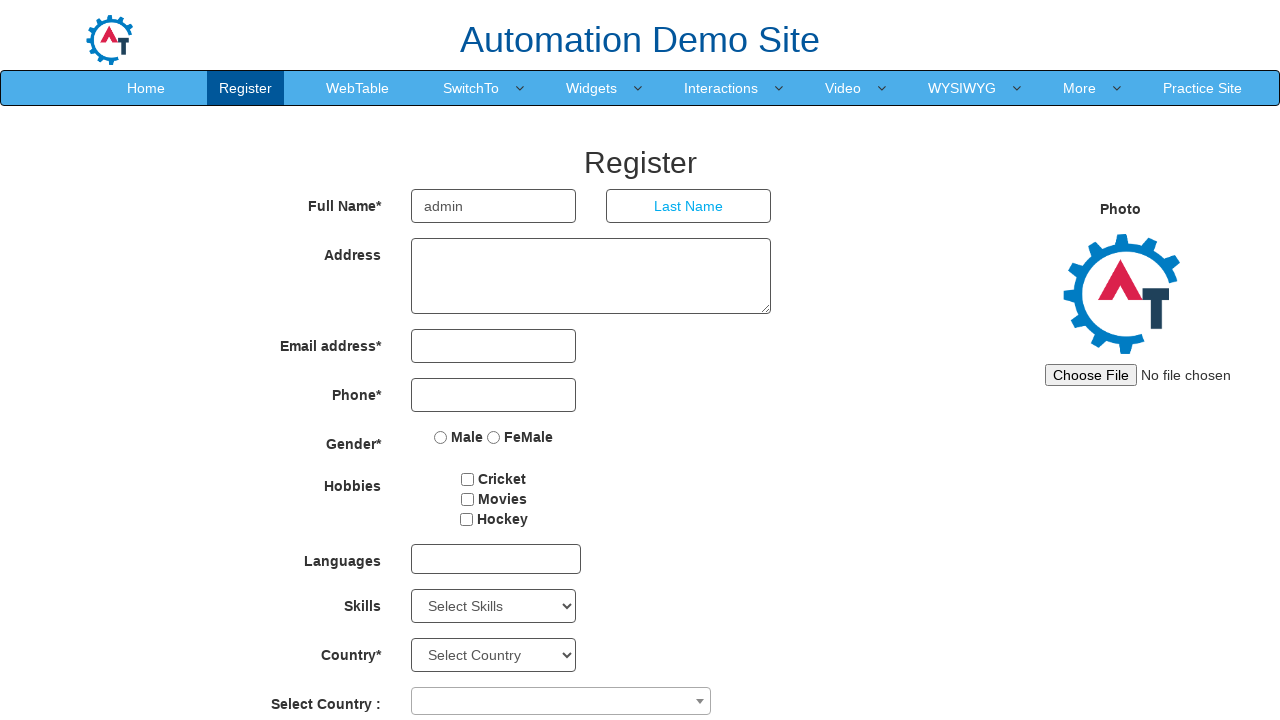

Clicked on first name field at (494, 206) on input[placeholder='First Name']
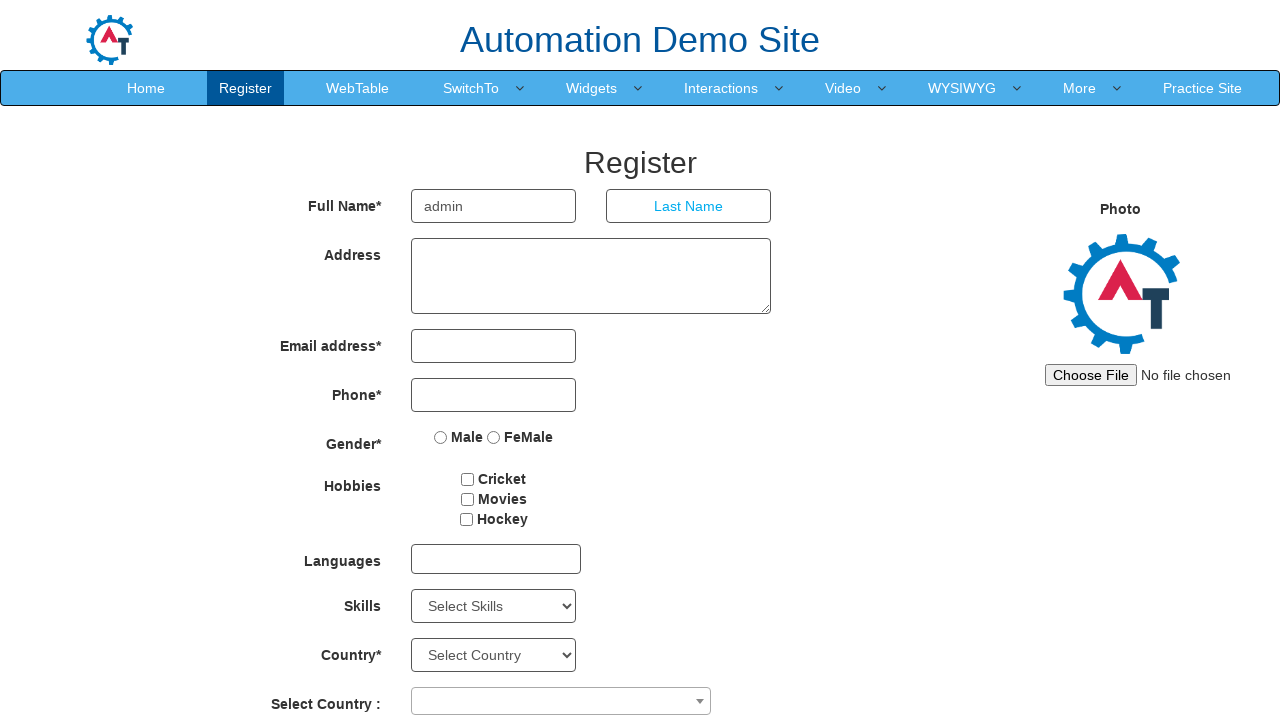

Selected all text in first name field using Ctrl+A
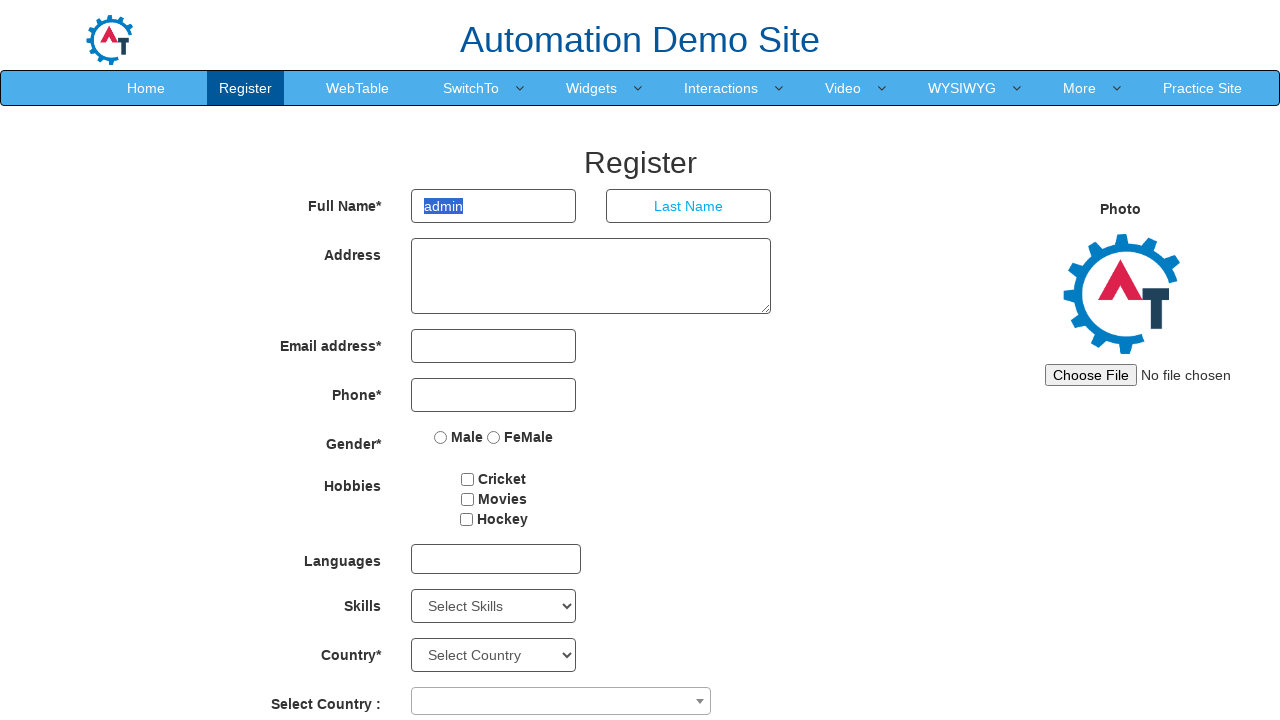

Copied selected text from first name field using Ctrl+C
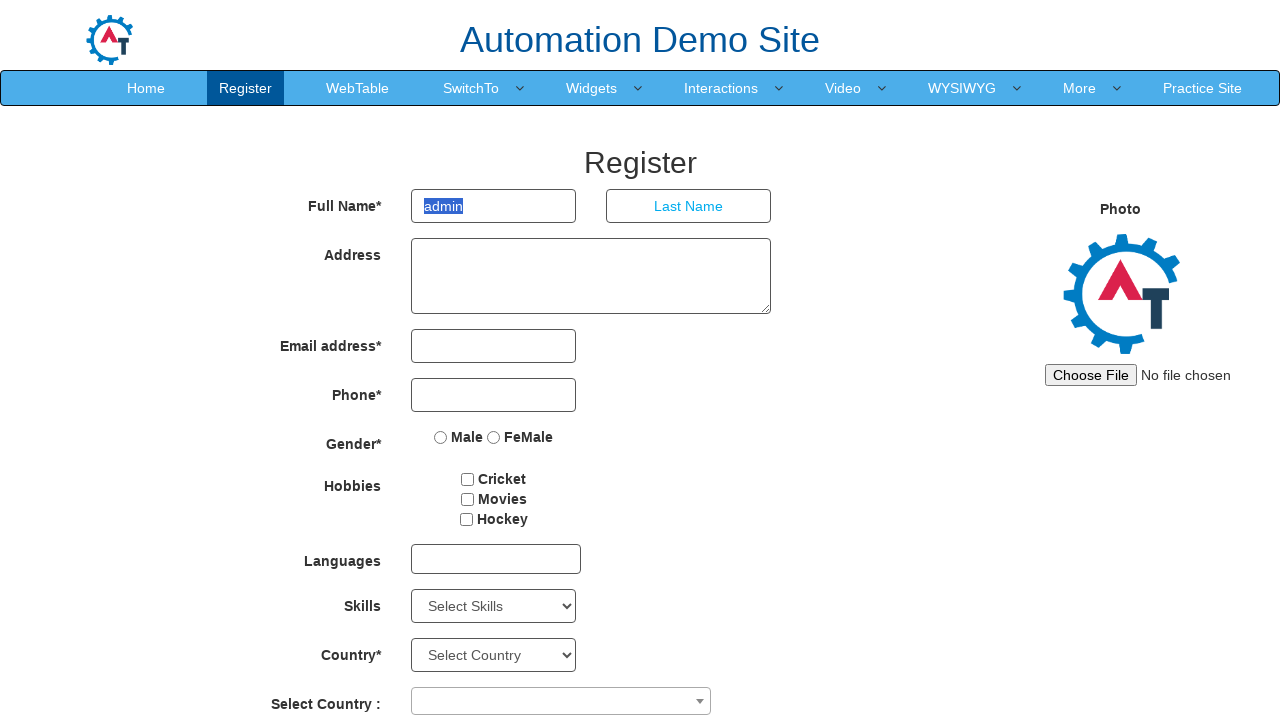

Clicked on last name field at (689, 206) on input[placeholder='Last Name']
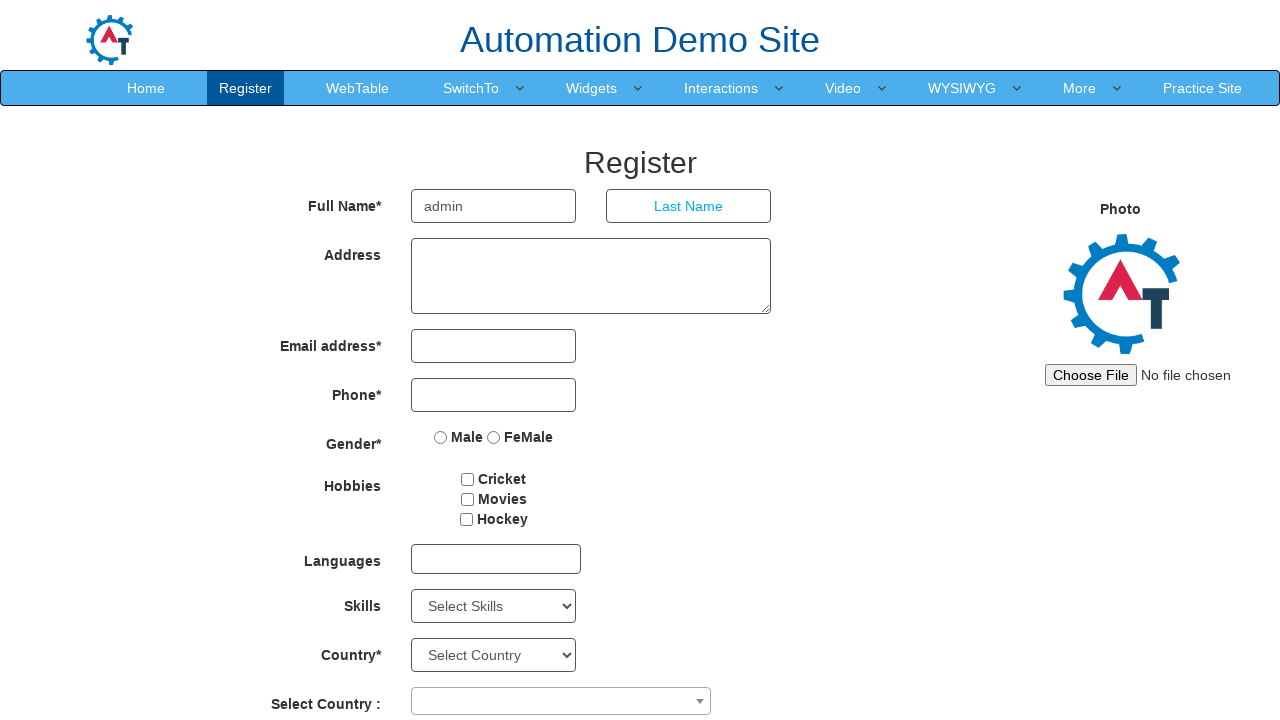

Pasted copied text into last name field using Ctrl+V
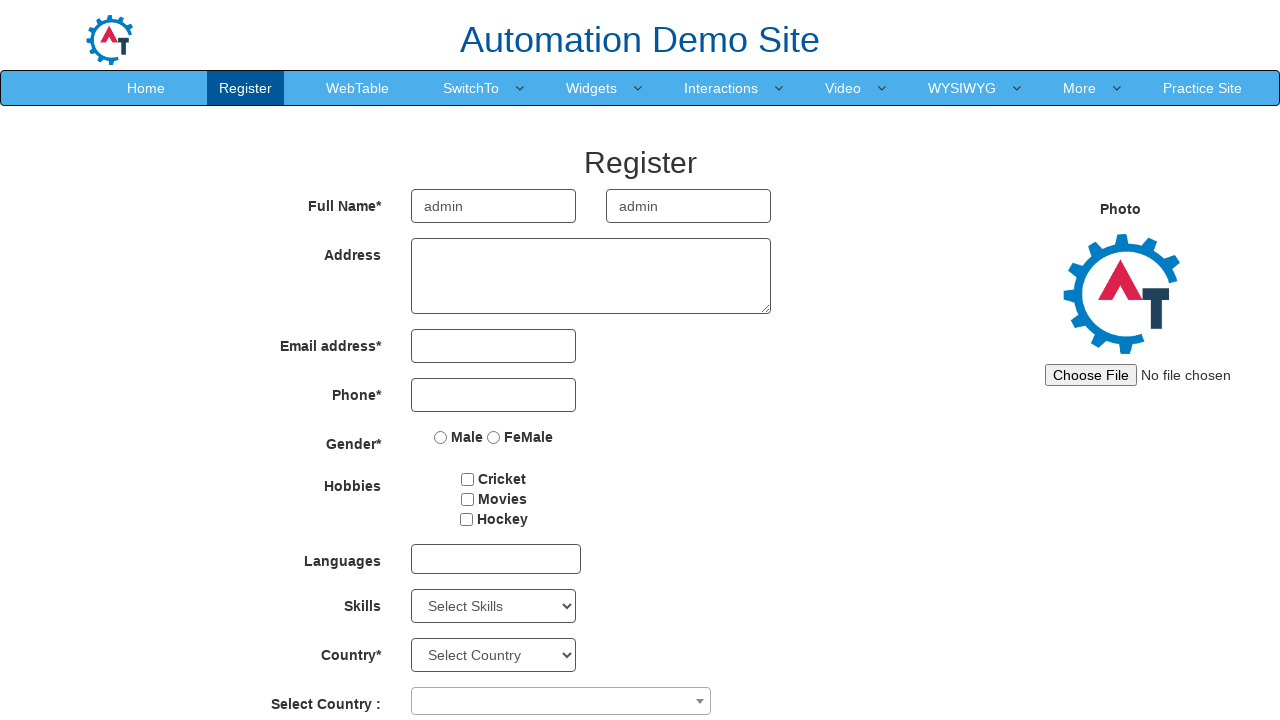

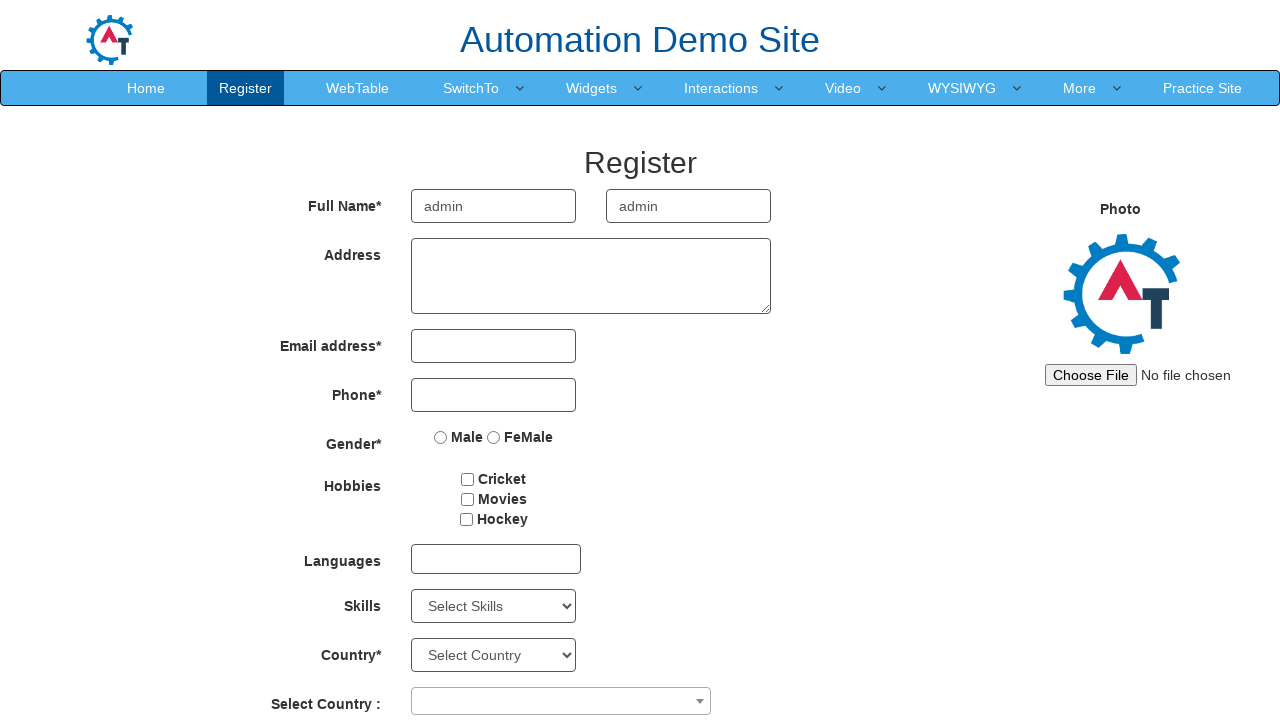